Tests tooltip functionality by hovering over a button and verifying the tooltip appears with correct text

Starting URL: https://demoqa.com/tool-tips

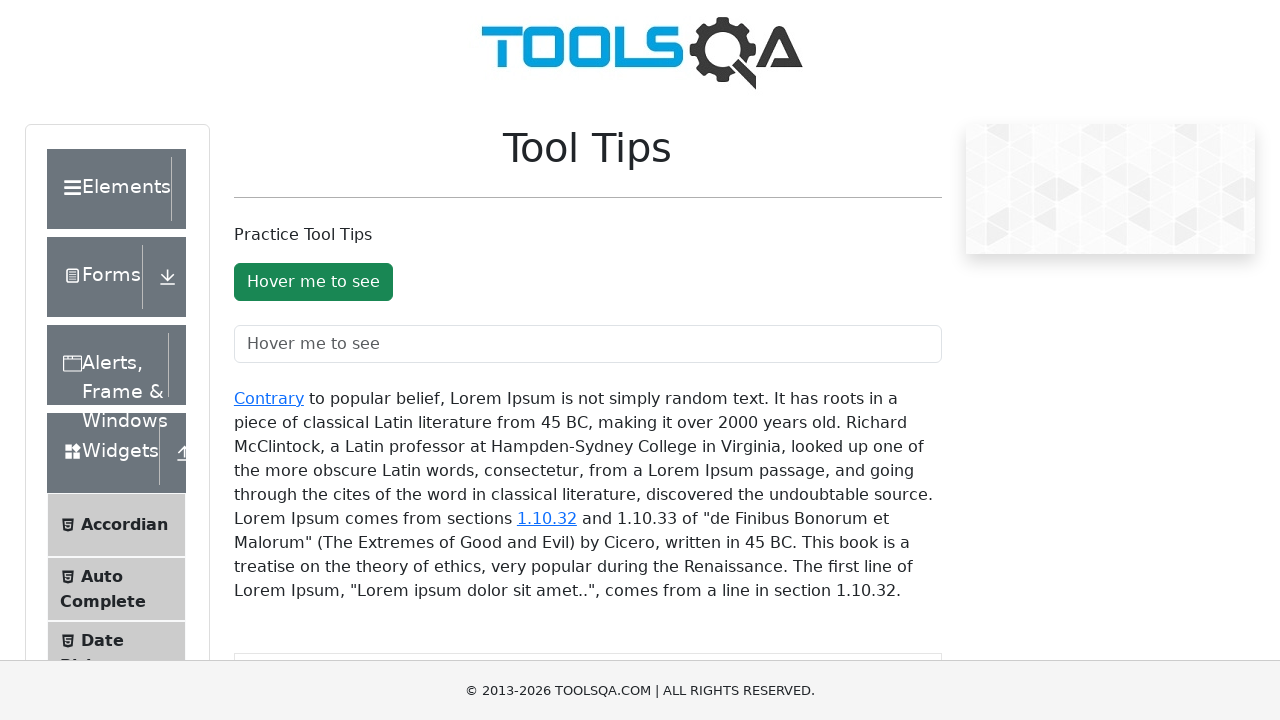

Navigated to tooltip demo page
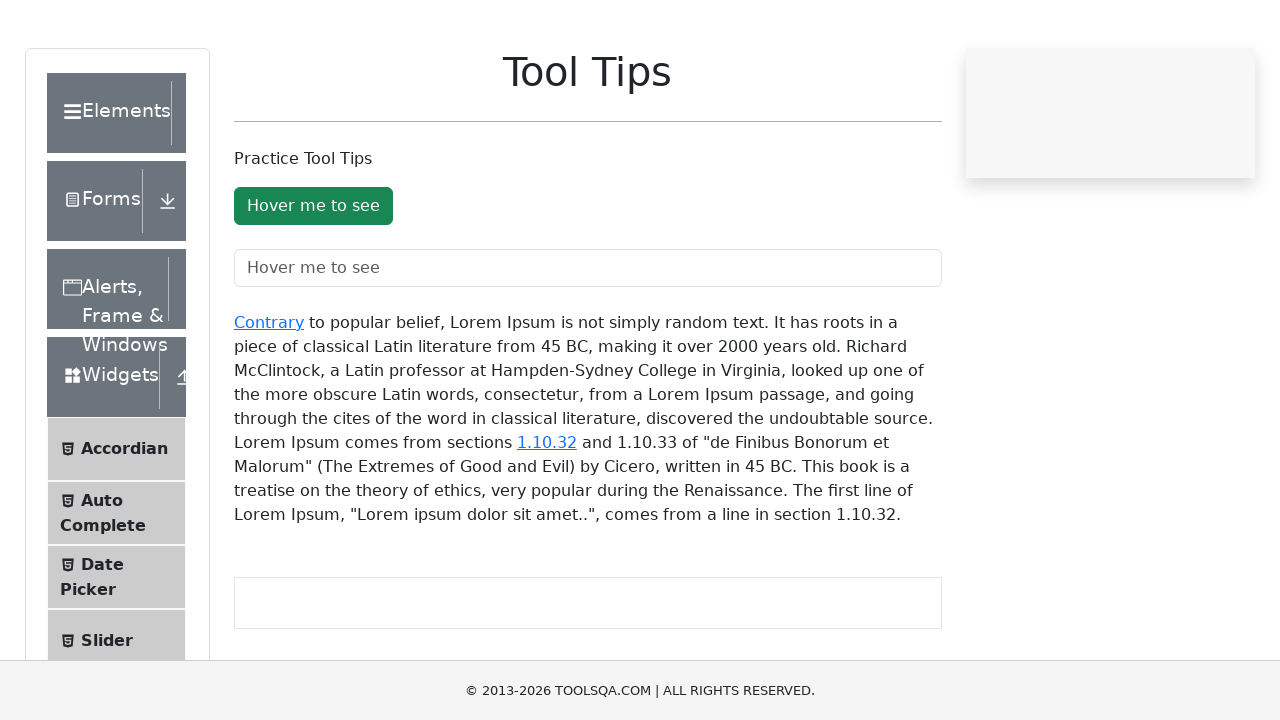

Hovered over the tooltip button at (313, 282) on #toolTipButton
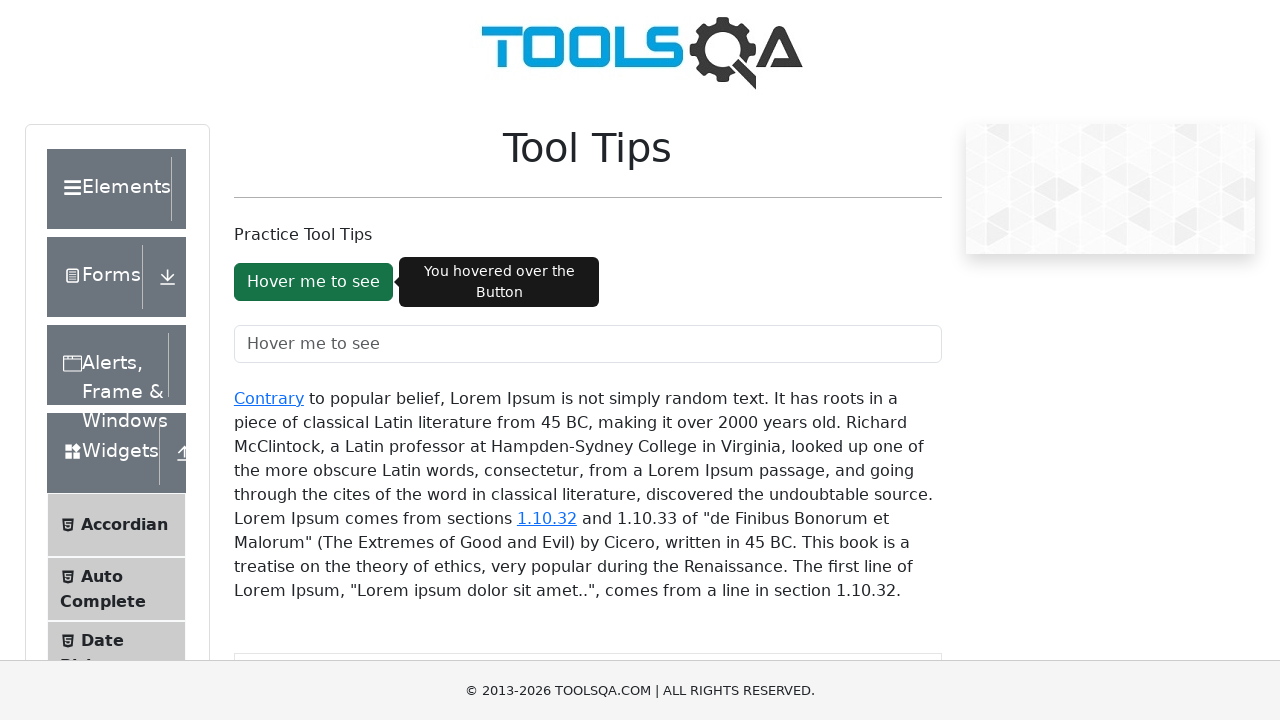

Tooltip became visible after hover
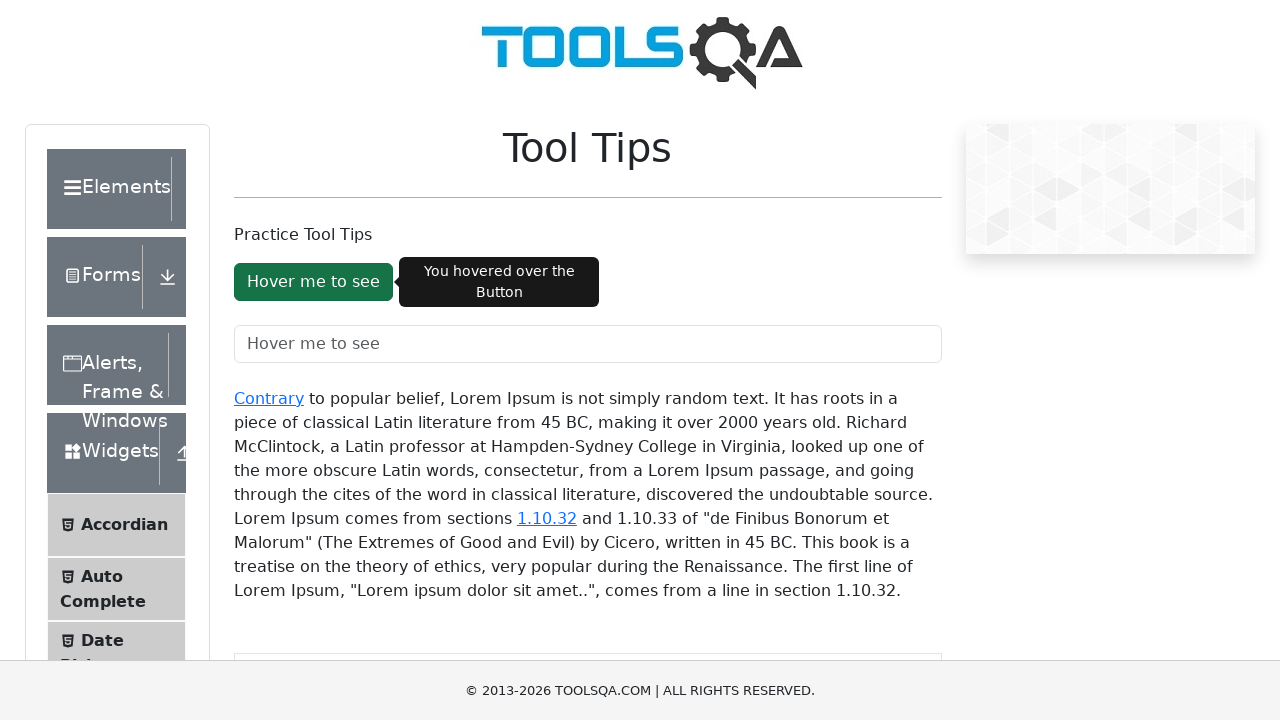

Verified tooltip text is 'You hovered over the Button'
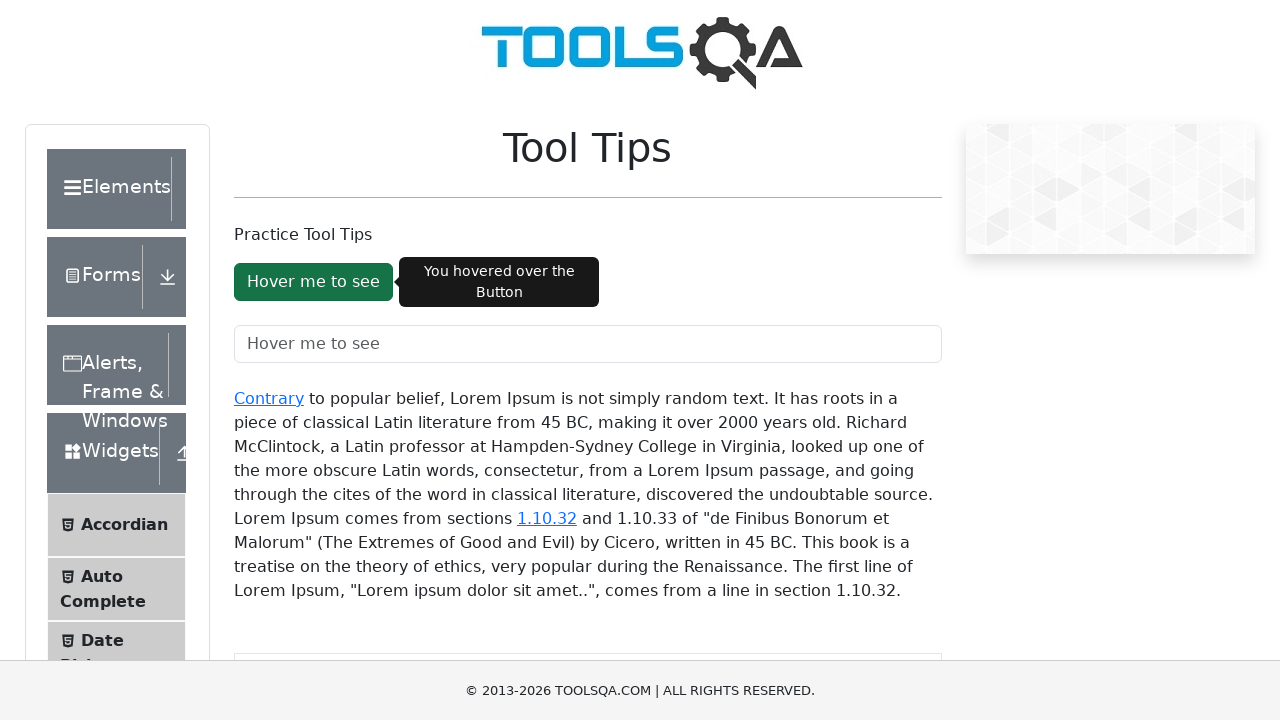

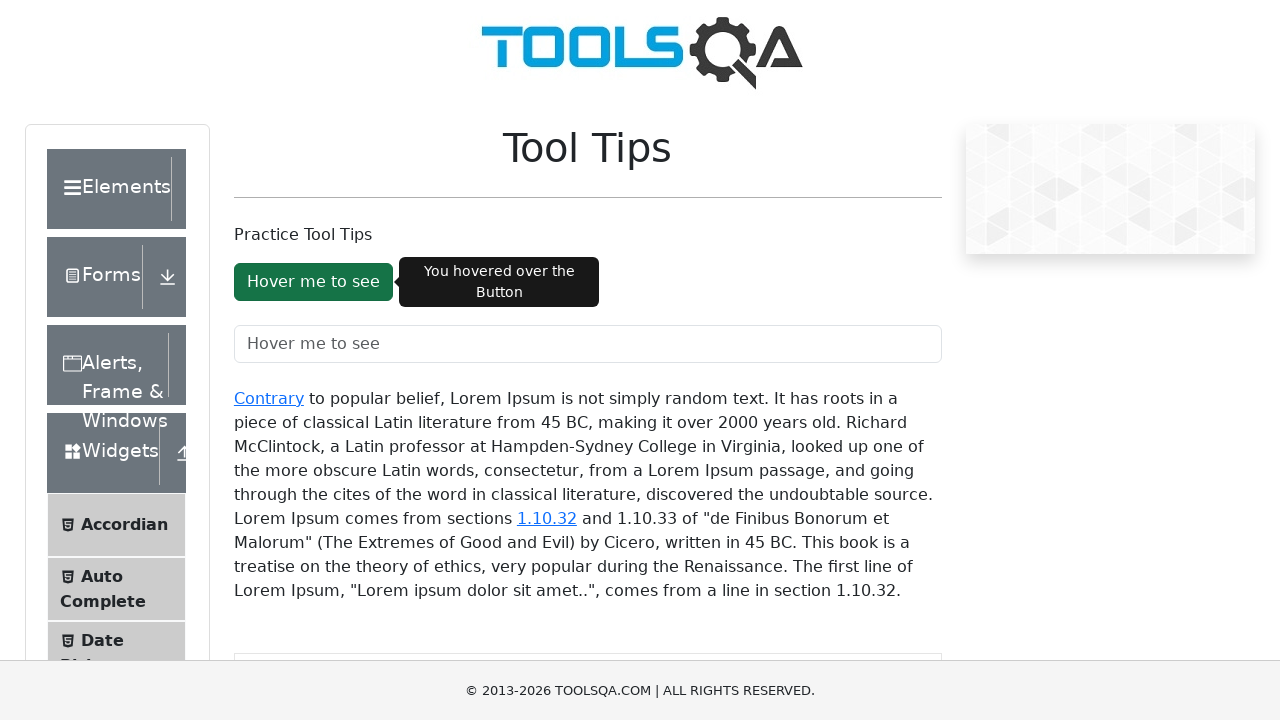